Tests multi-select dropdown functionality by selecting multiple options using different methods, then selecting all options, and finally deselecting all

Starting URL: https://syntaxprojects.com/basic-select-dropdown-demo.php

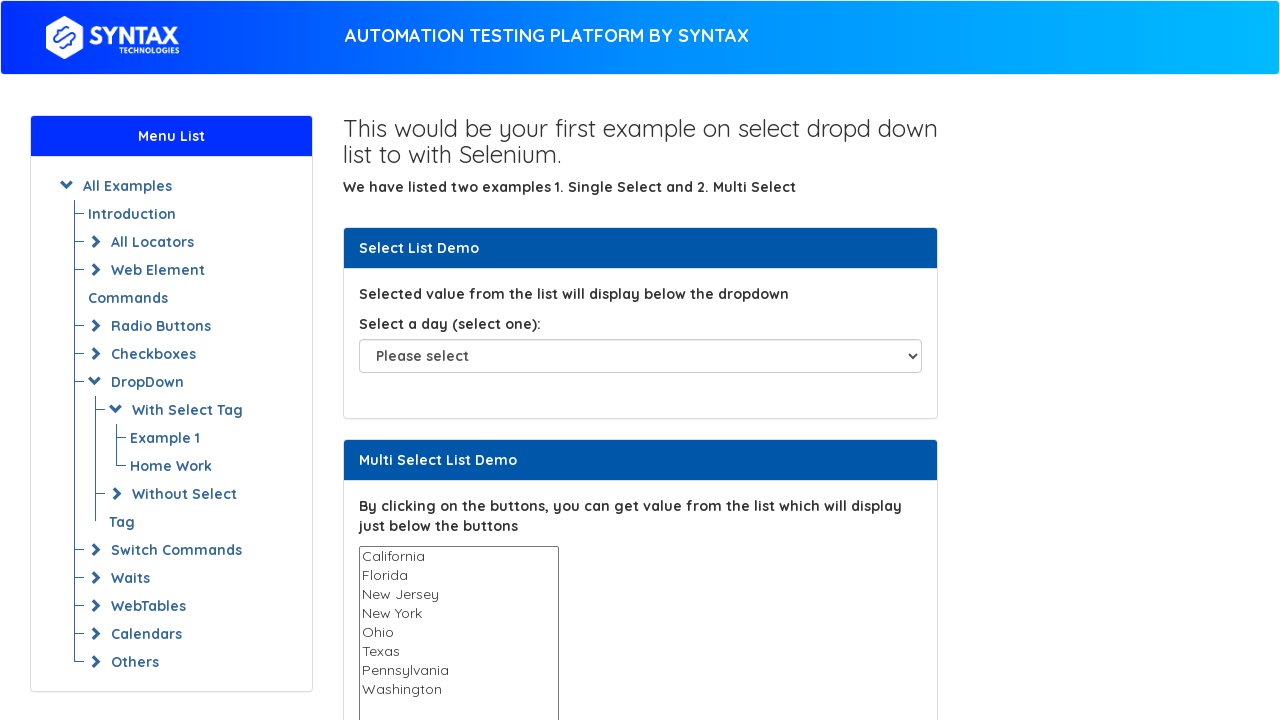

Navigated to multi-select dropdown demo page
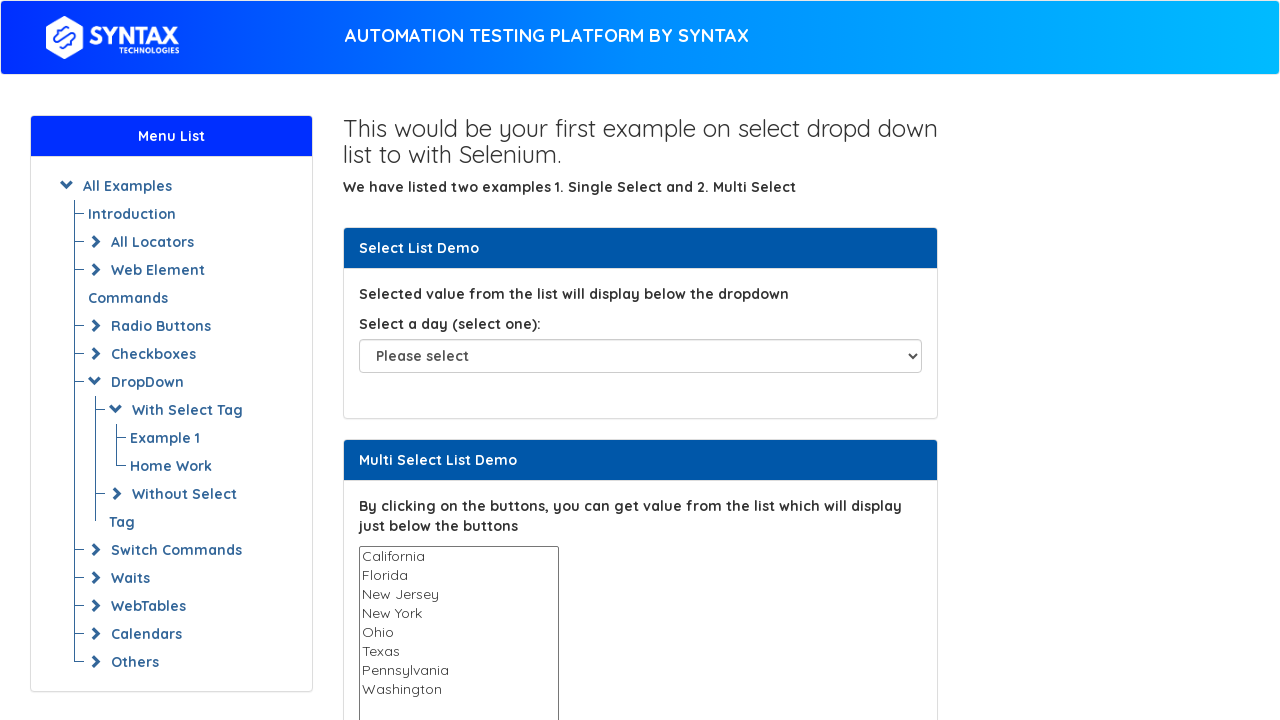

Located multi-select dropdown element
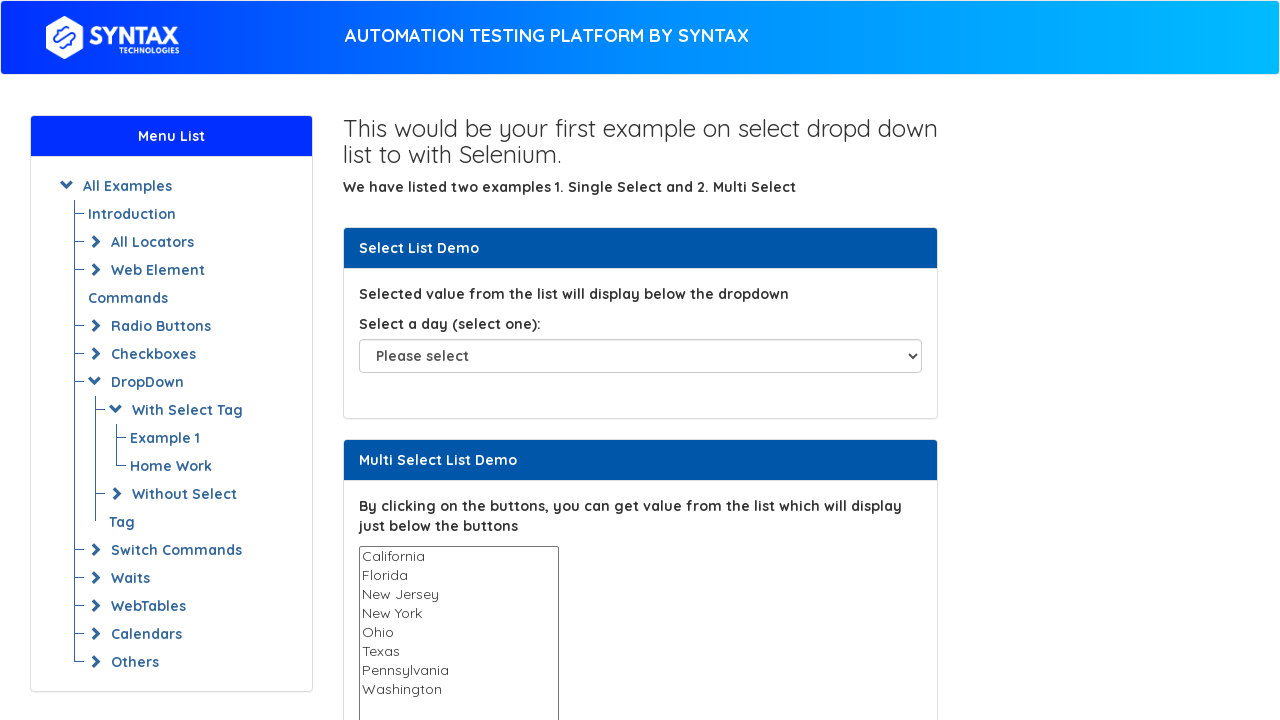

Selected Ohio by index 3 on select#multi-select
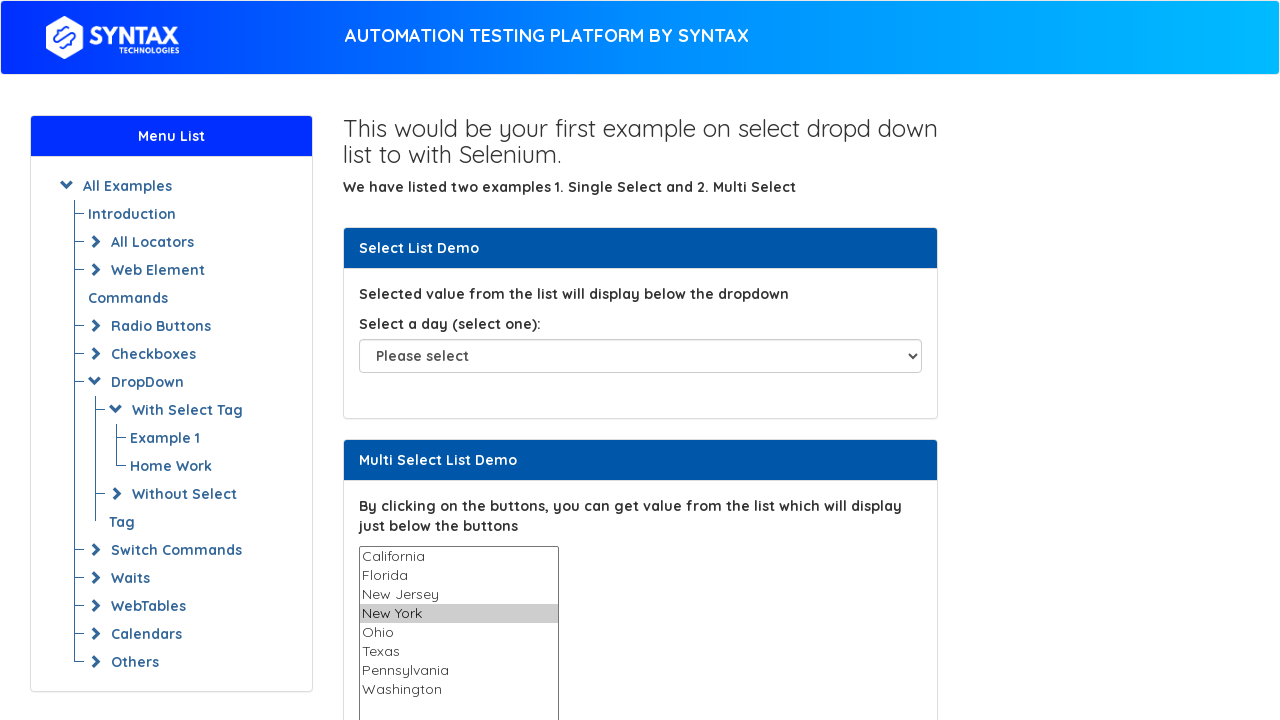

Selected Texas by visible text on select#multi-select
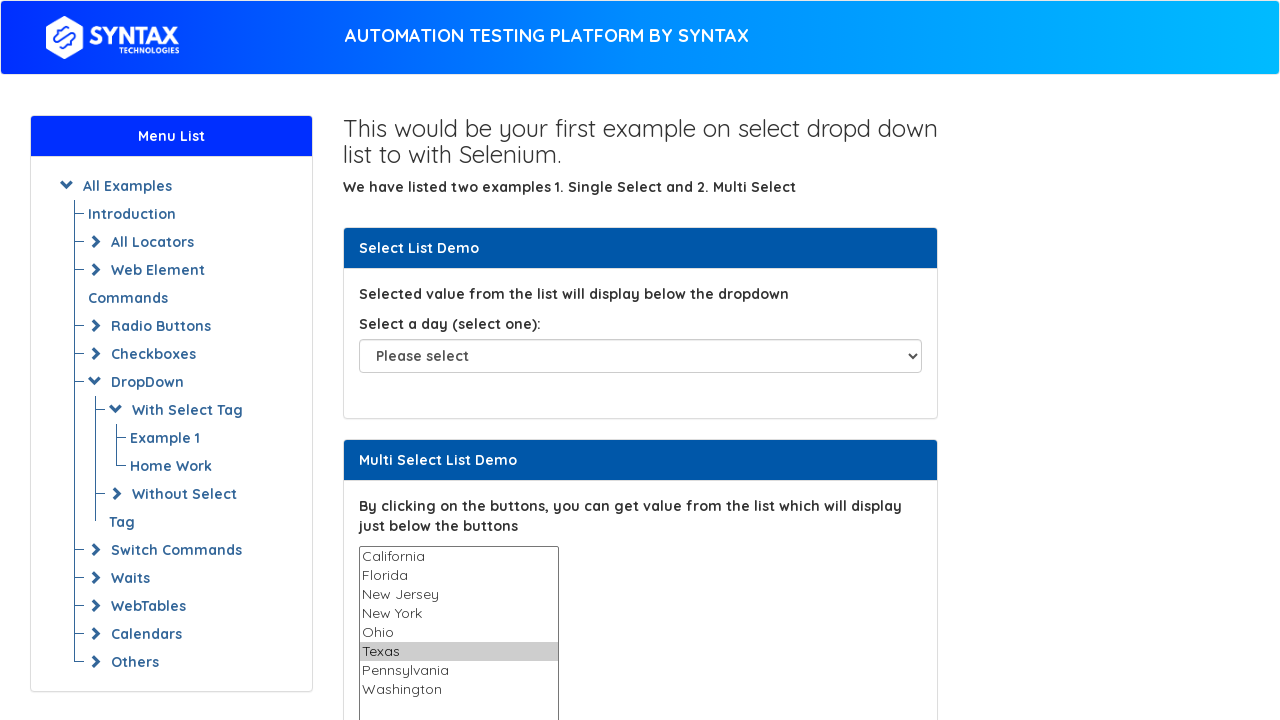

Retrieved all available options from dropdown
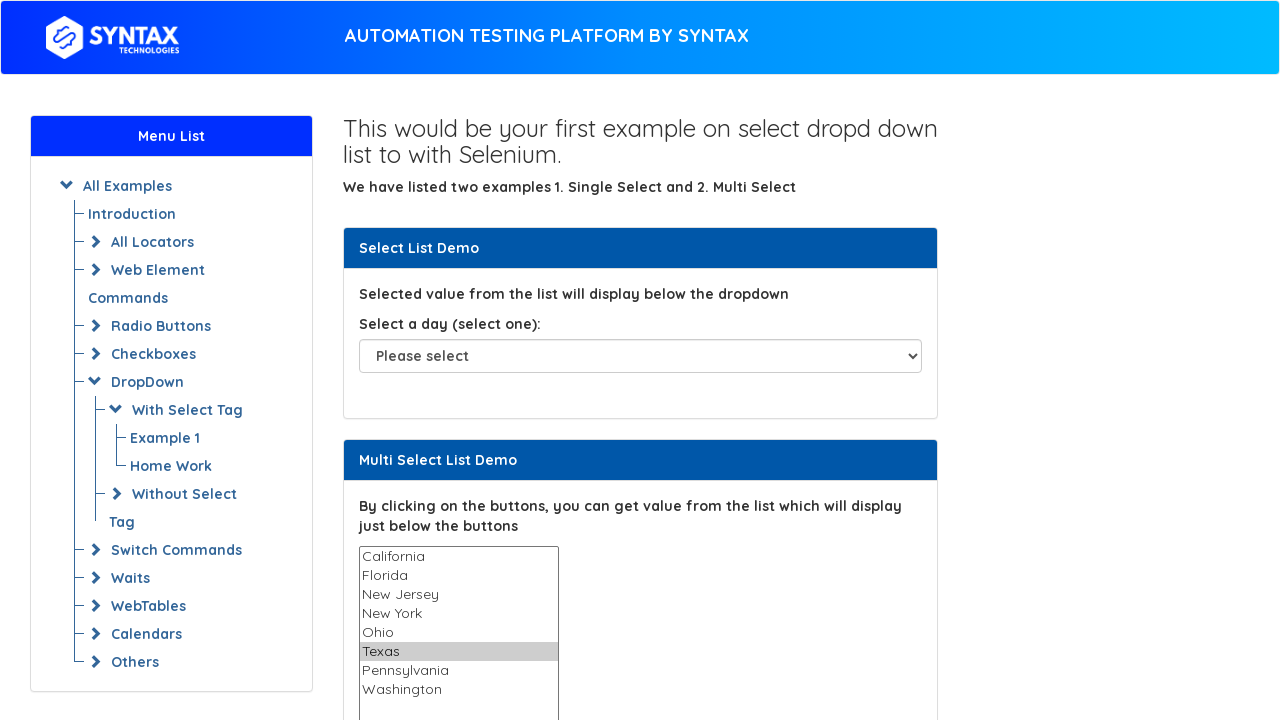

Selected option at index 0 on select#multi-select
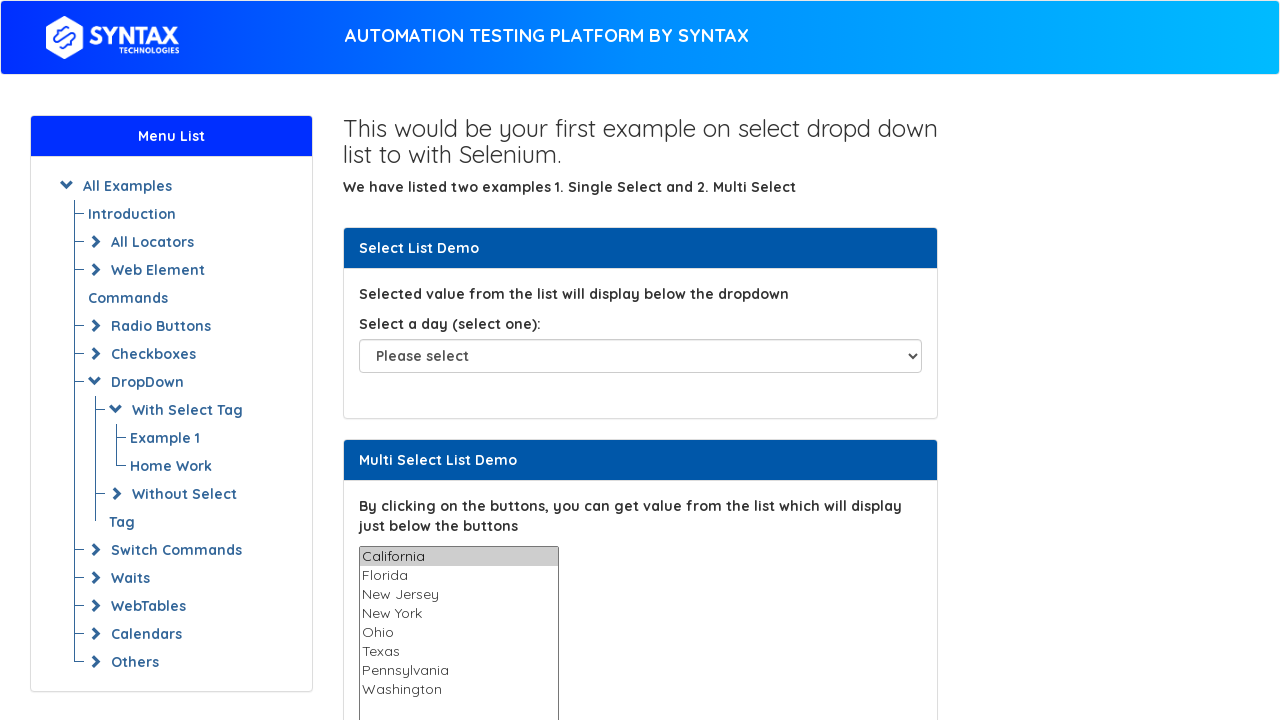

Selected option at index 1 on select#multi-select
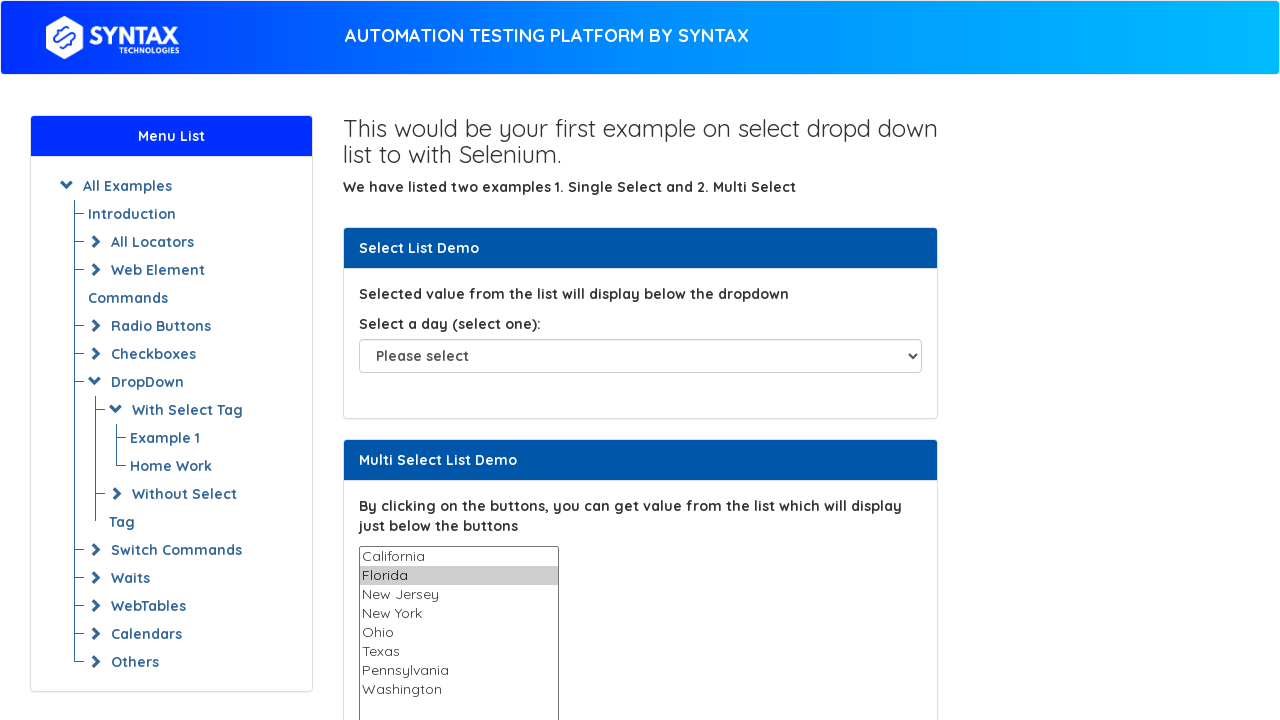

Selected option at index 2 on select#multi-select
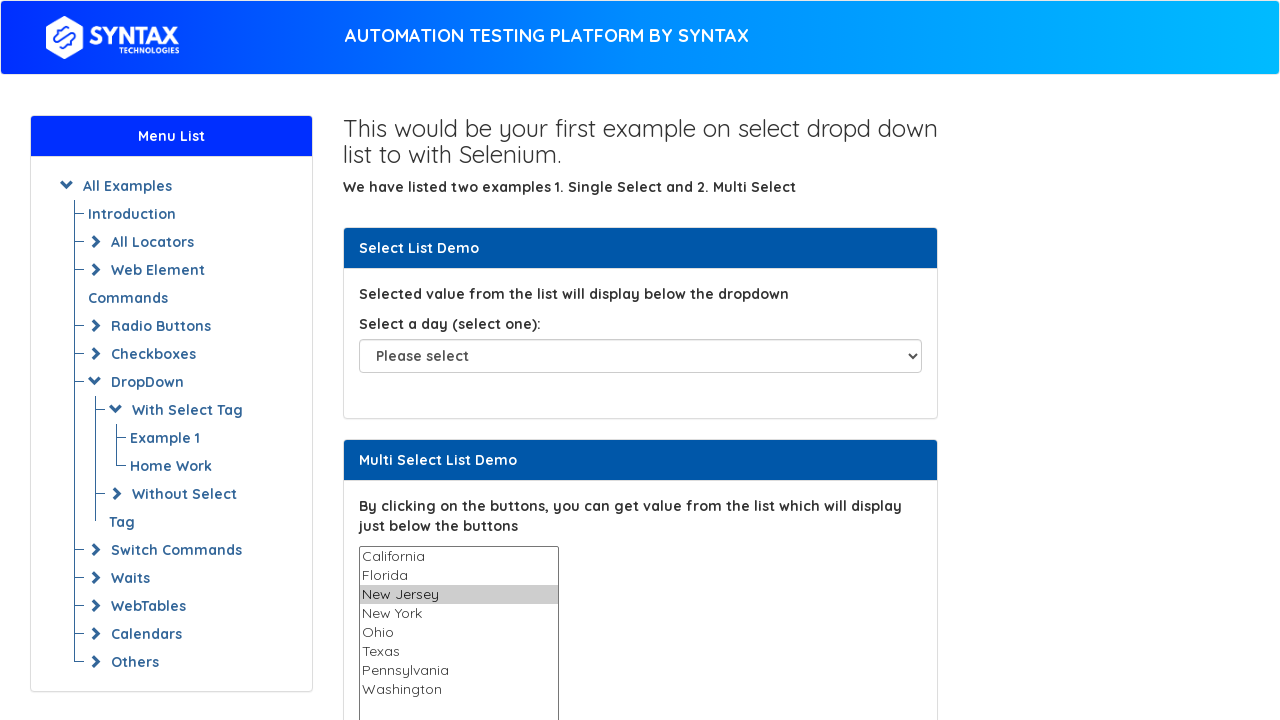

Selected option at index 3 on select#multi-select
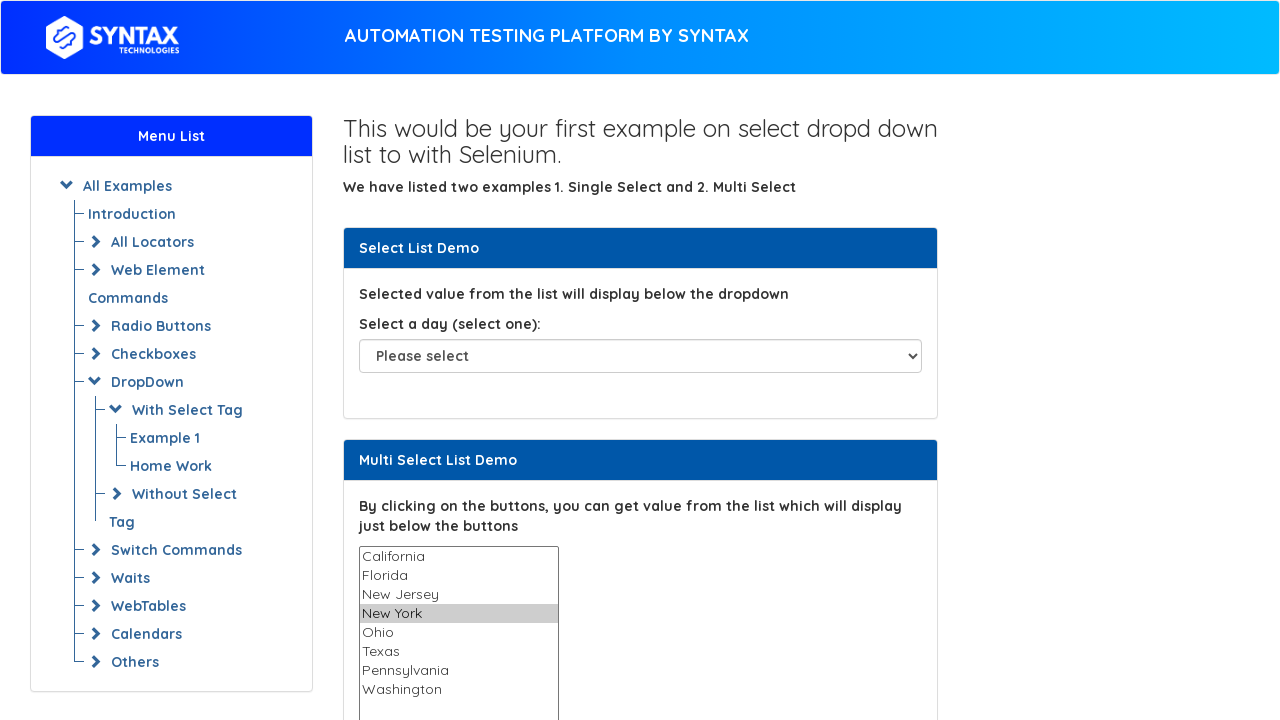

Selected option at index 4 on select#multi-select
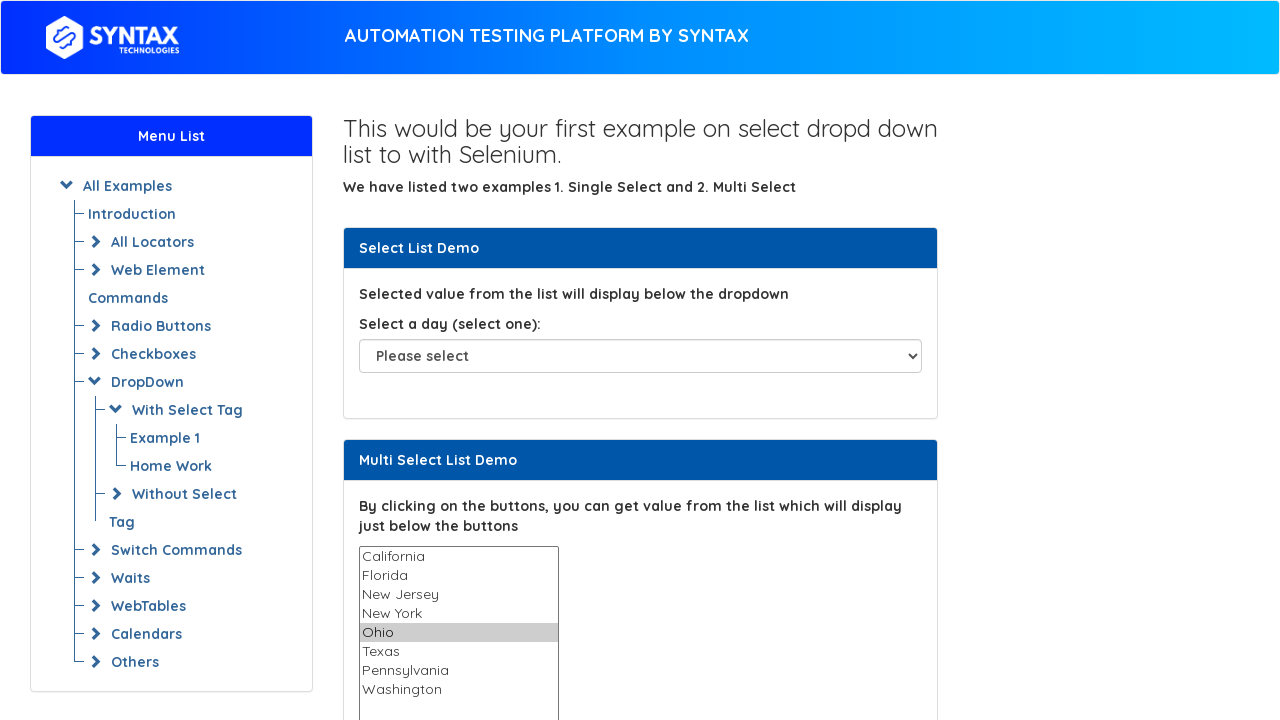

Selected option at index 5 on select#multi-select
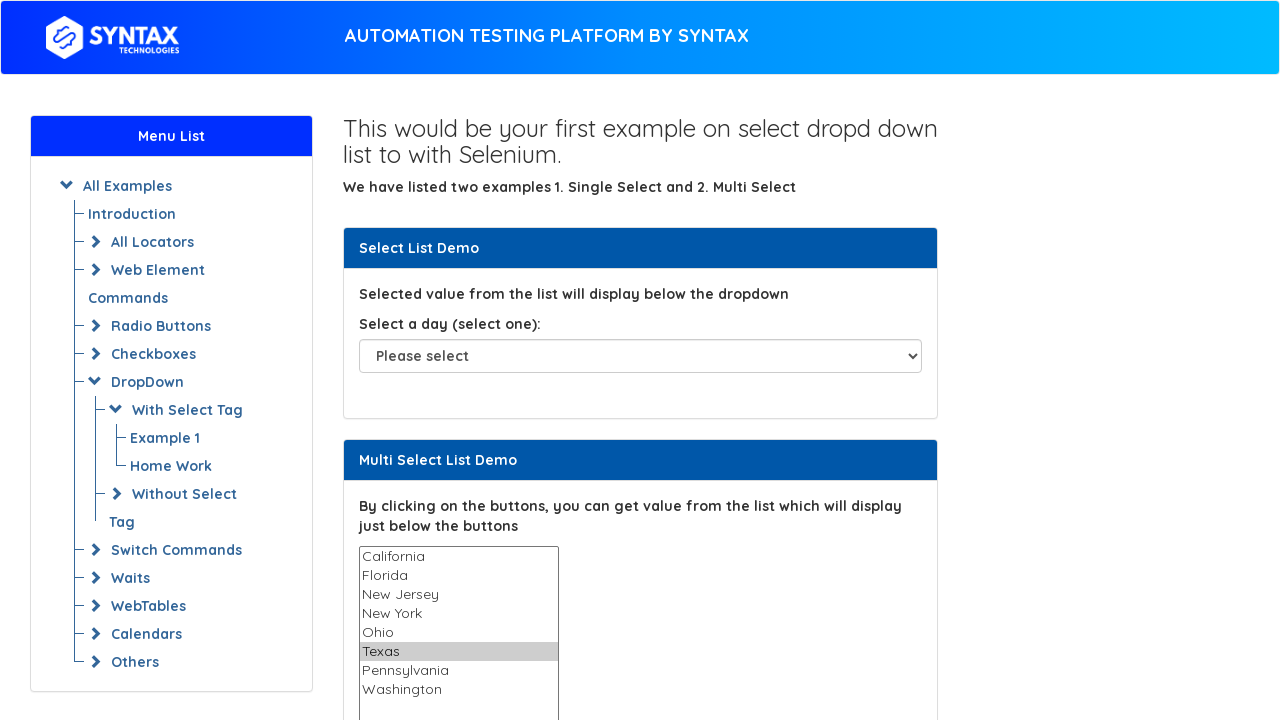

Selected option at index 6 on select#multi-select
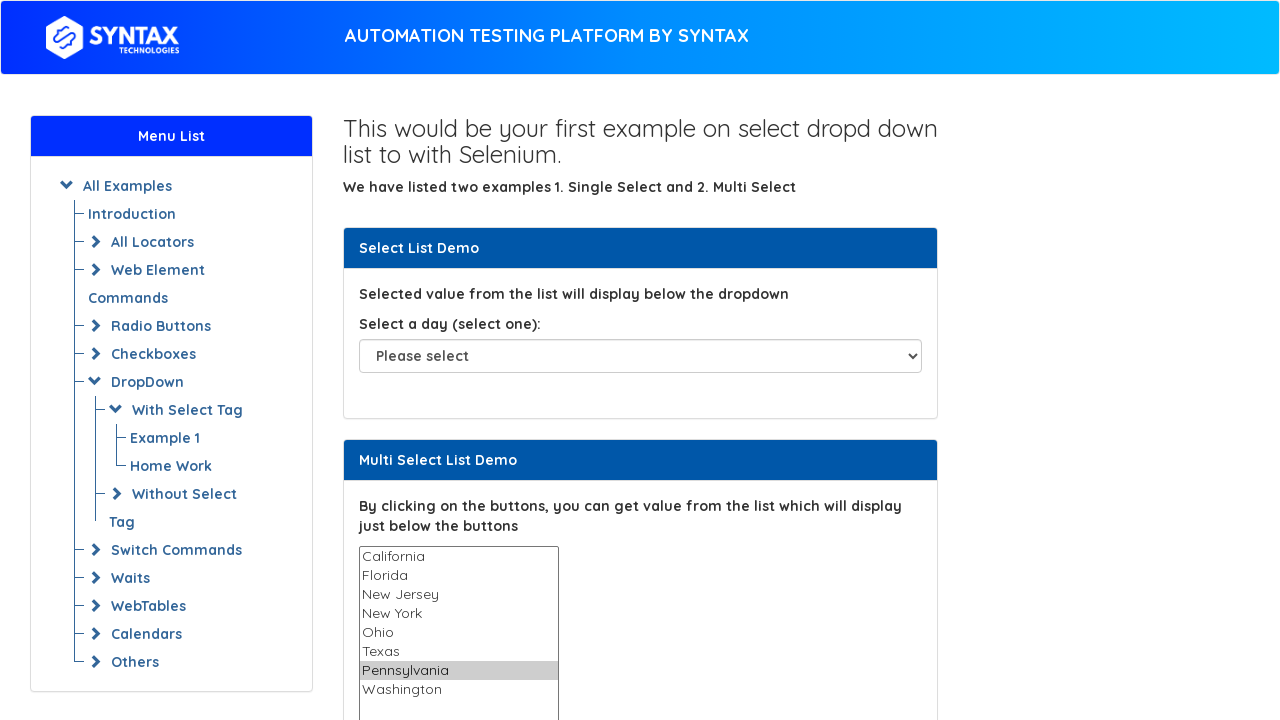

Selected option at index 7 on select#multi-select
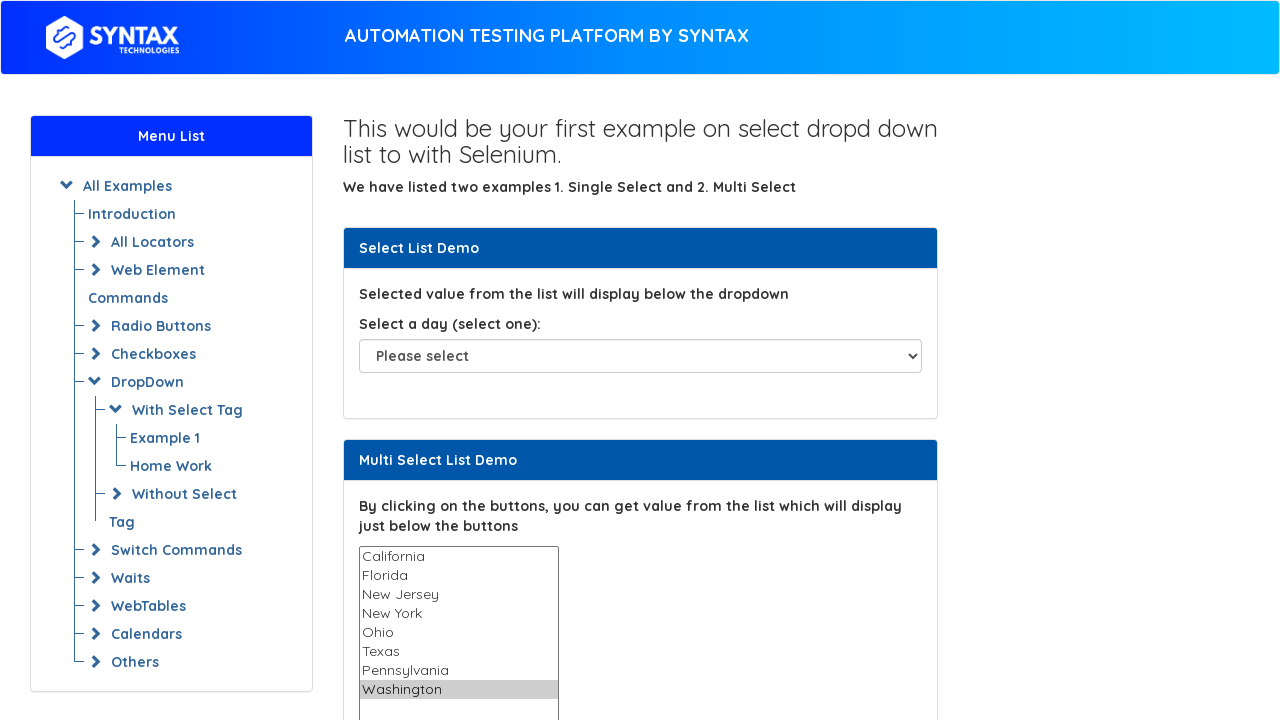

Waited 2 seconds to observe all selections
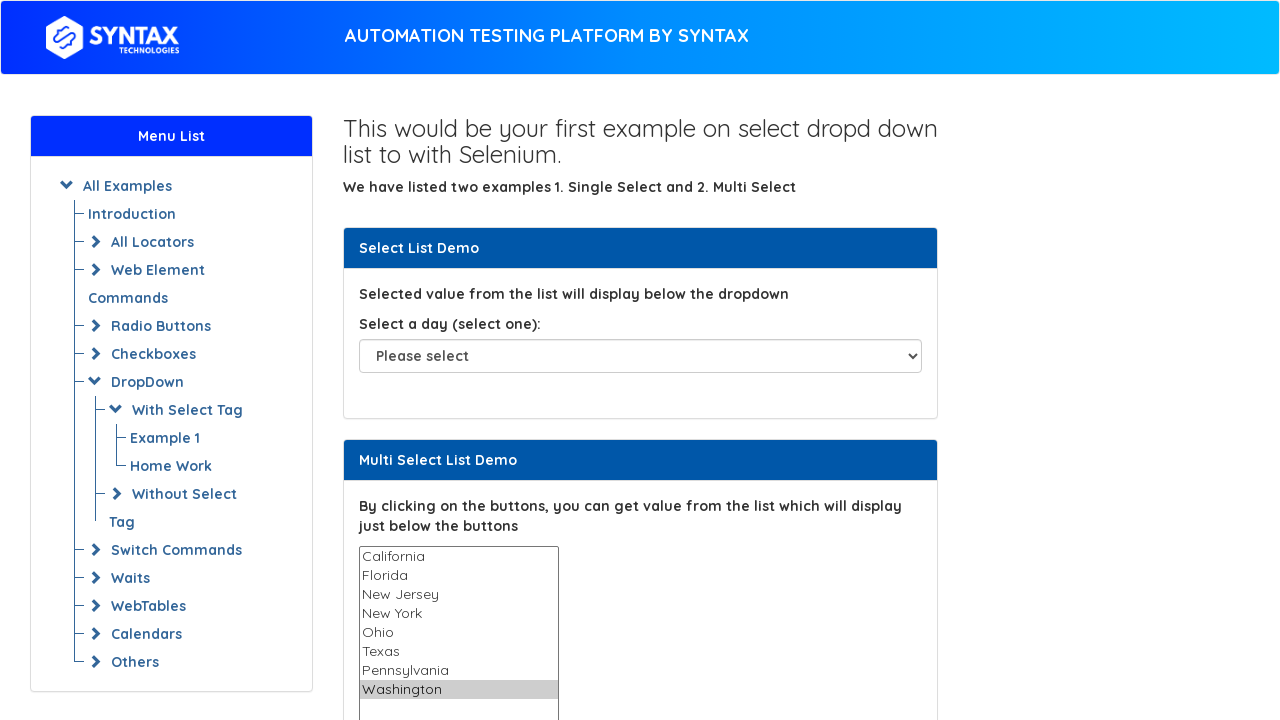

Deselected all options using JavaScript
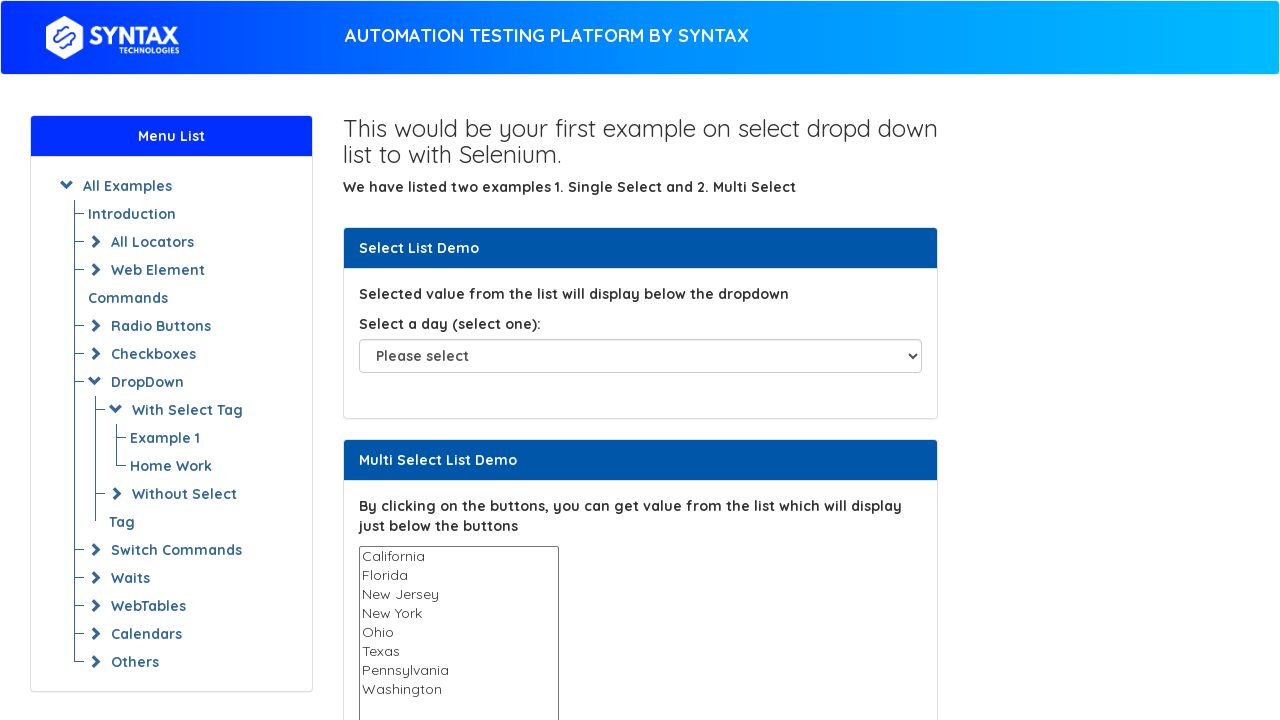

Verified dropdown is multi-select: True
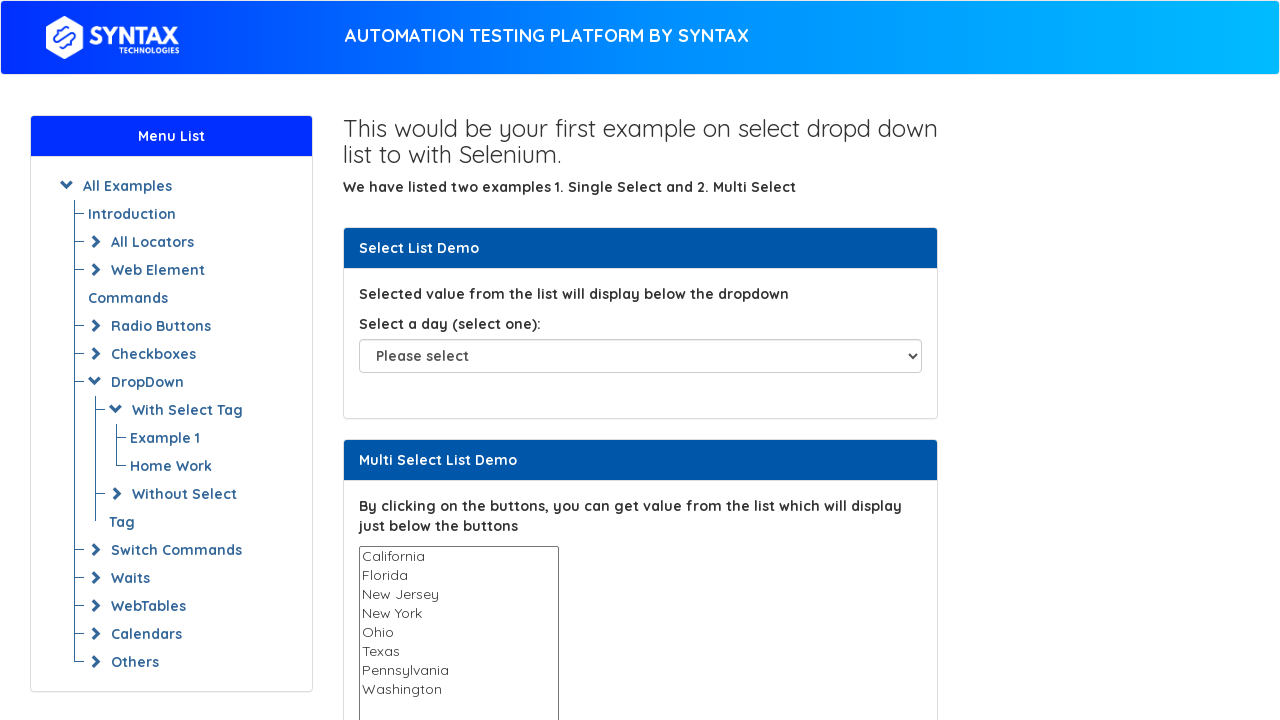

Printed multi-select verification result
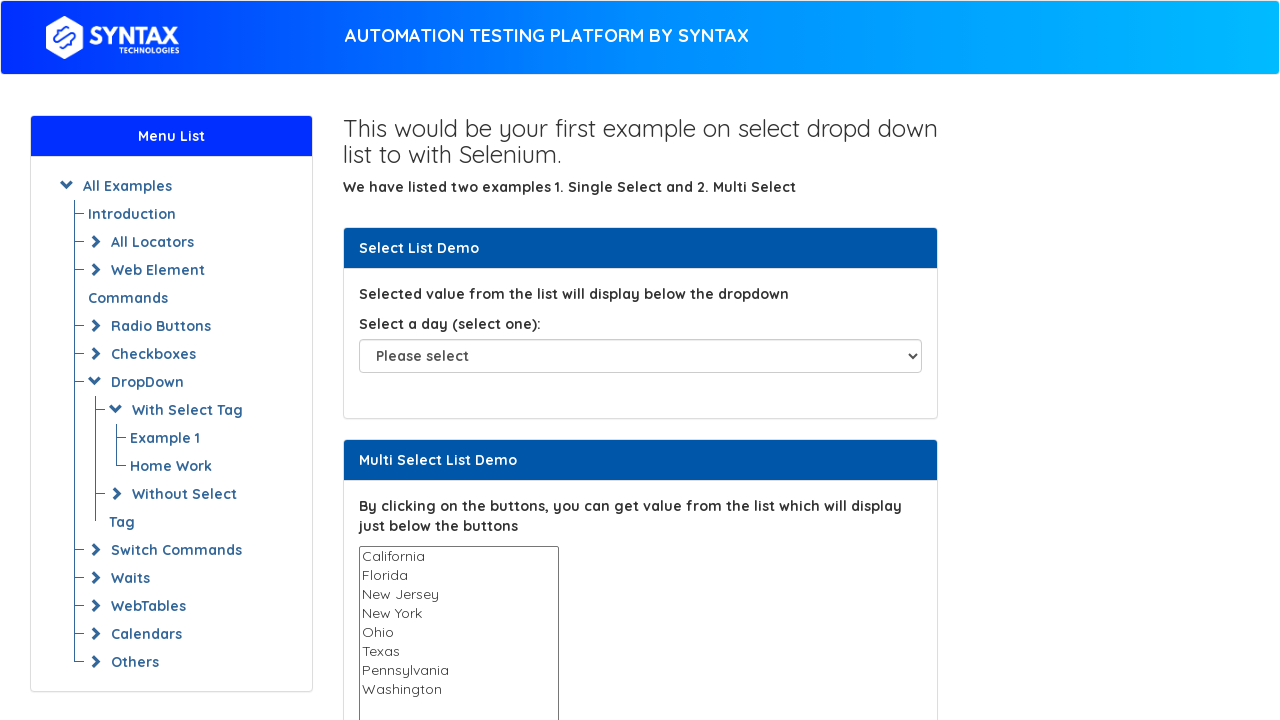

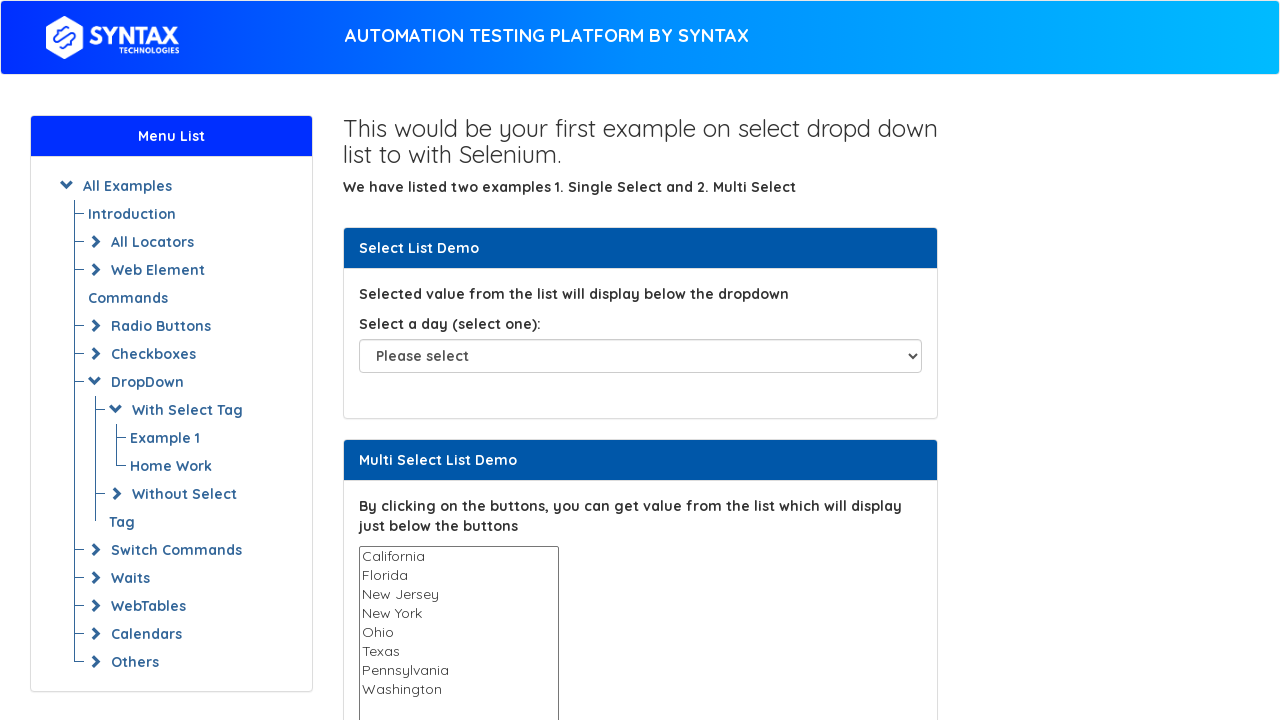